Tests editing a fan's name with special characters by registering and then editing with special chars

Starting URL: https://davi-vert.vercel.app/index.html

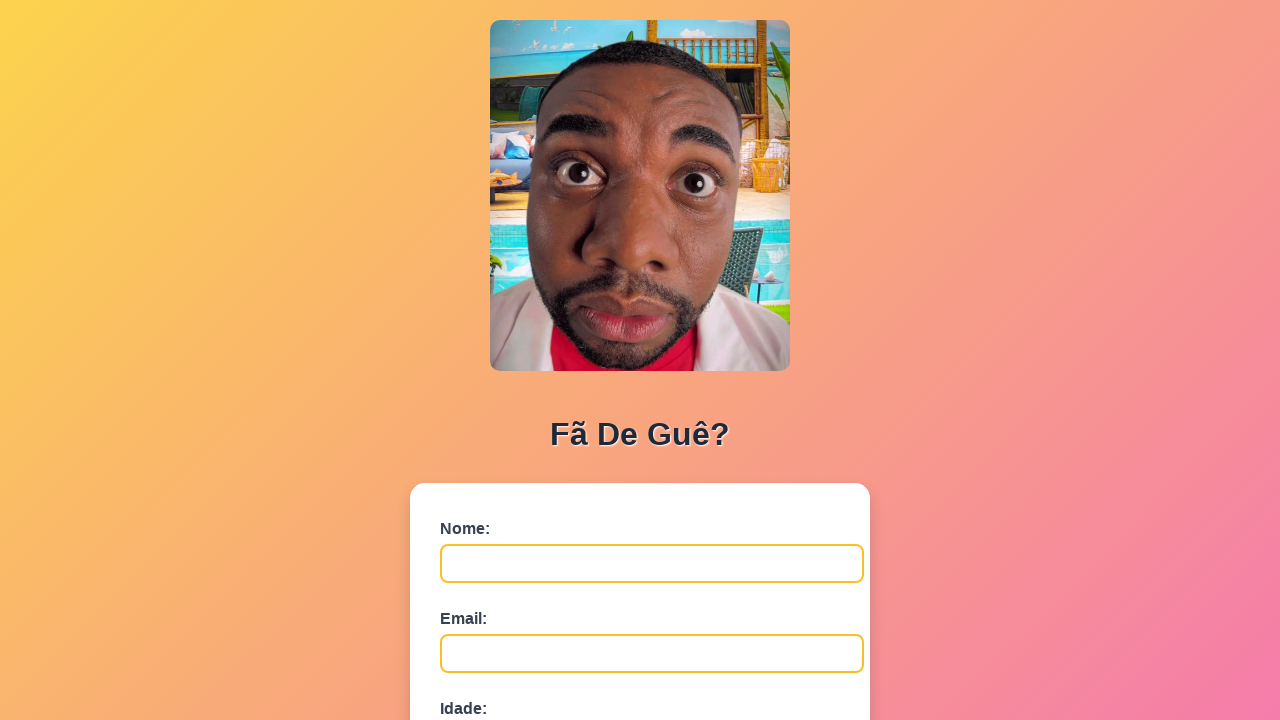

Cleared localStorage
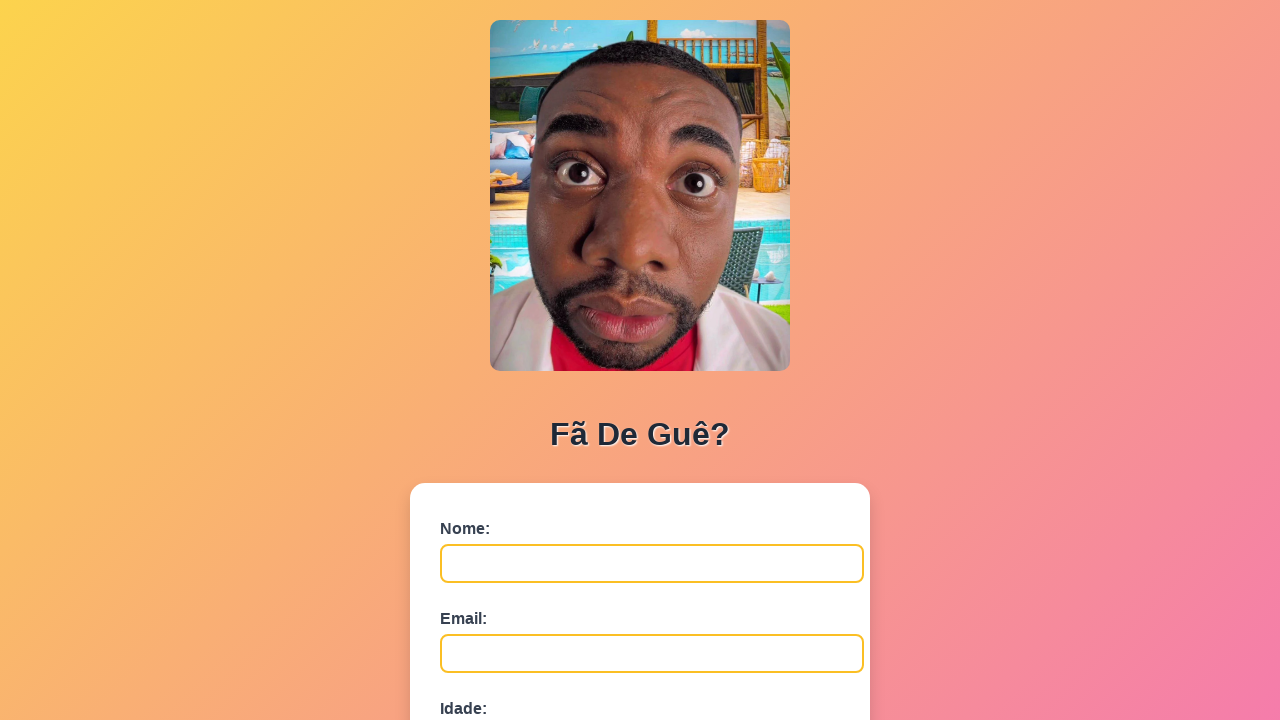

Filled name field with 'Lucas Mendes' on #nome
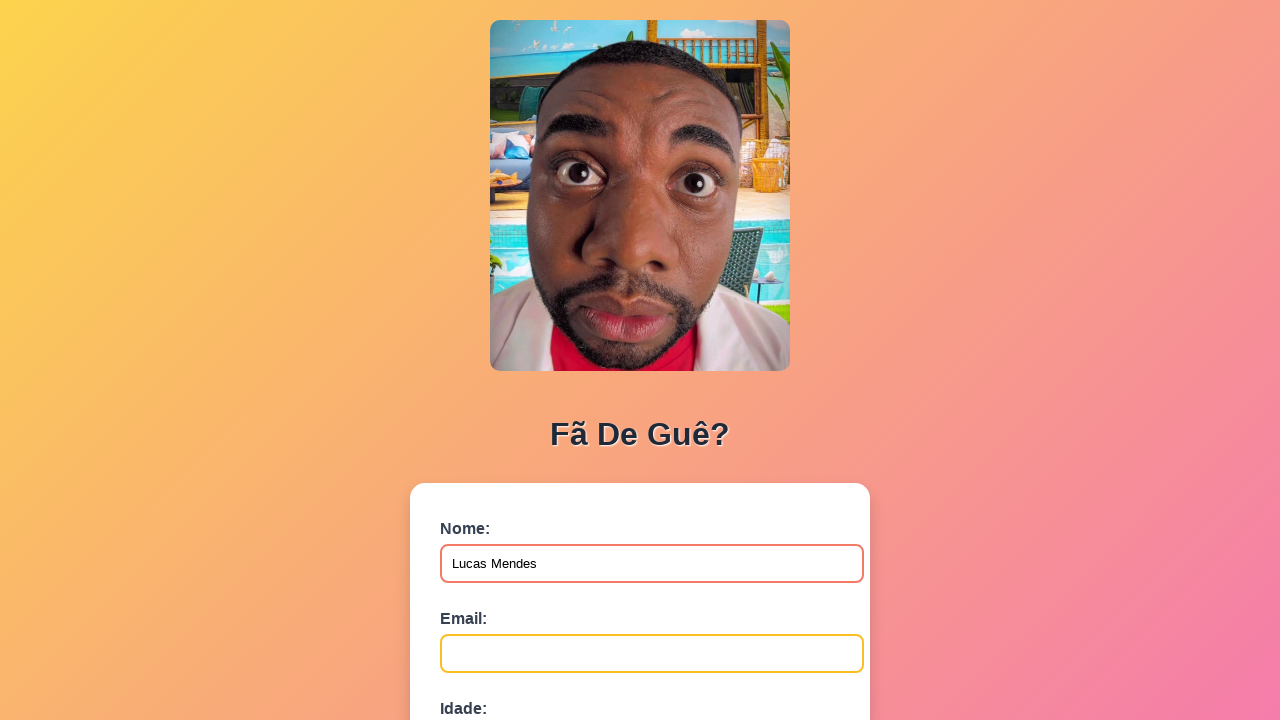

Filled email field with 'lucas.mendes@example.com' on #email
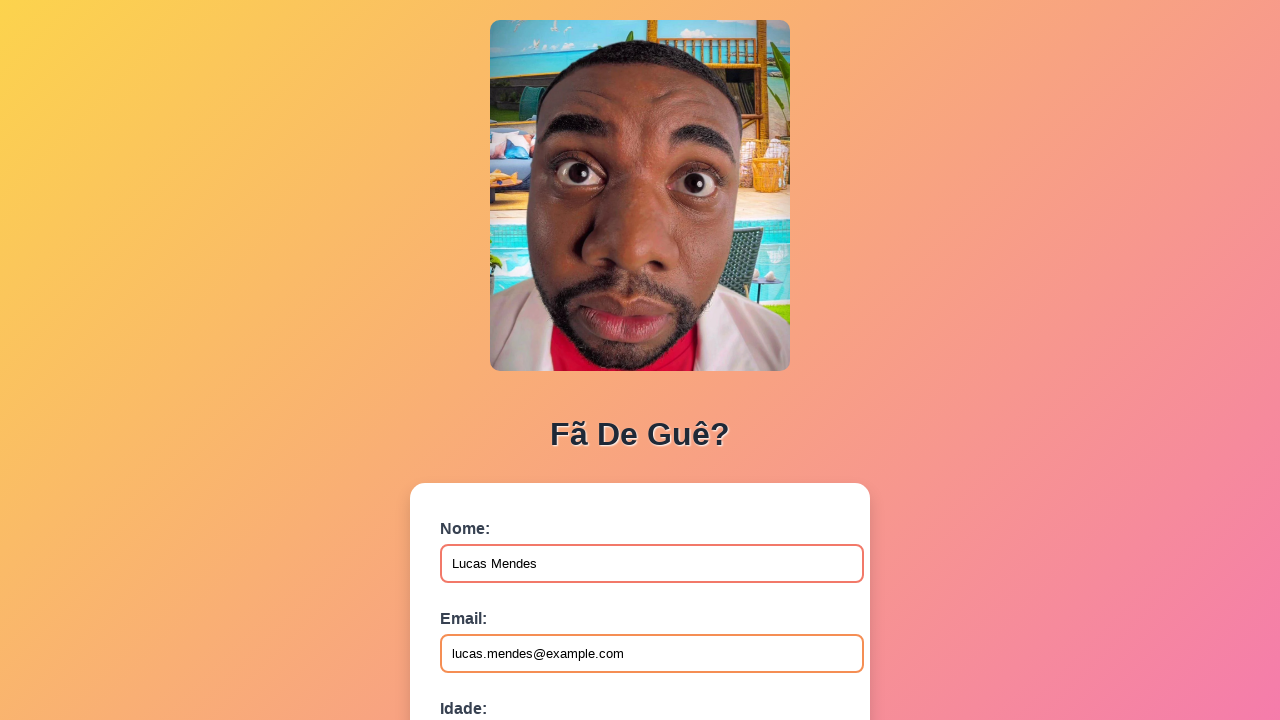

Filled age field with '33' on #idade
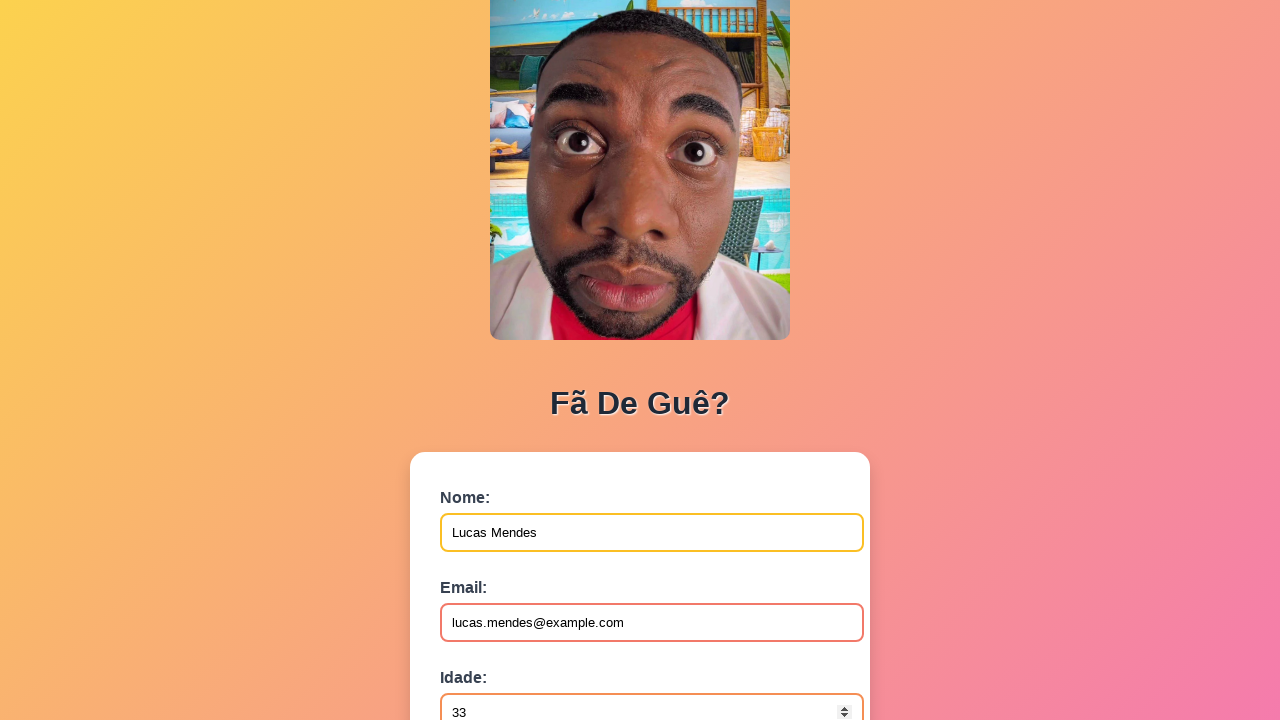

Clicked submit button to register fan at (490, 569) on button[type='submit']
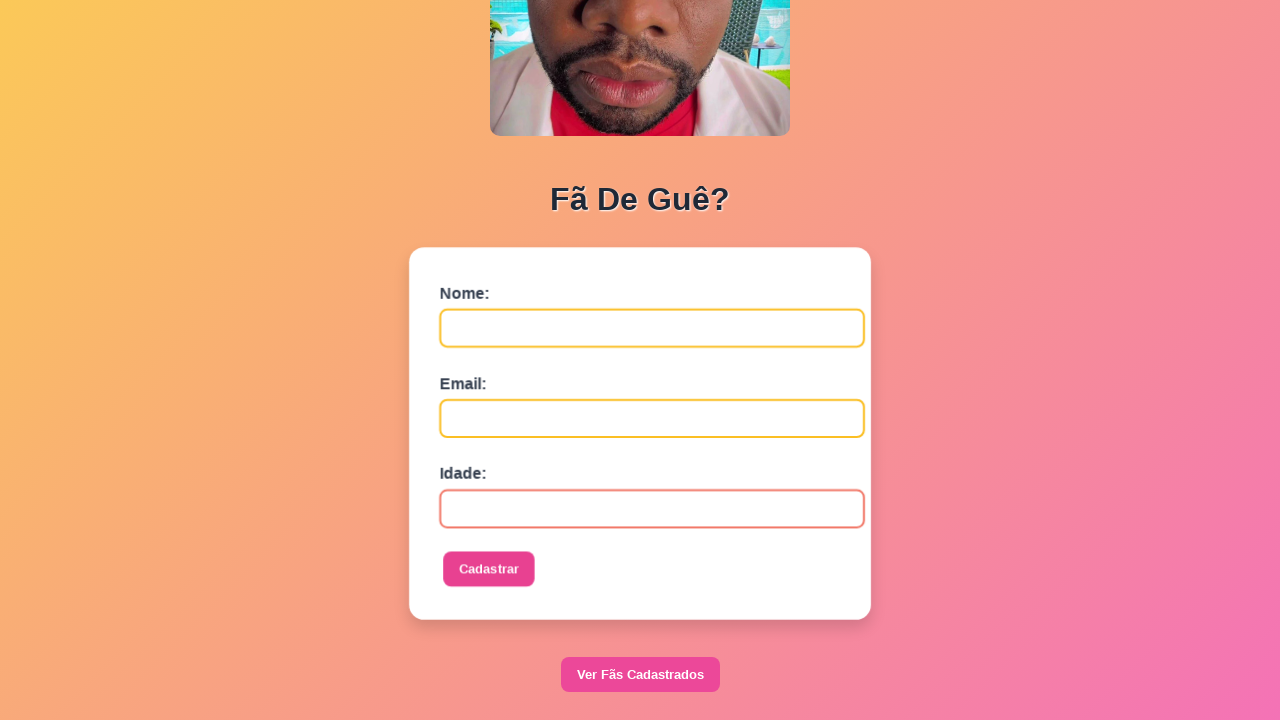

Waited 500ms for registration to complete
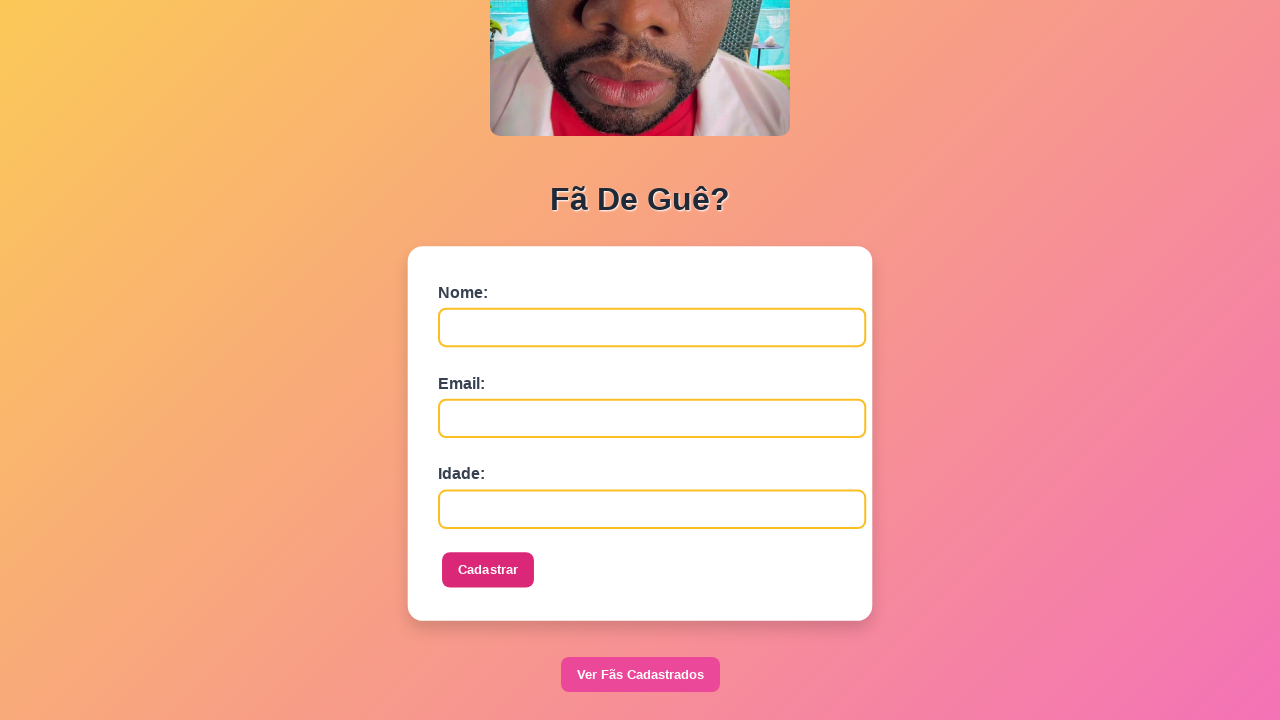

Navigated to fan list page
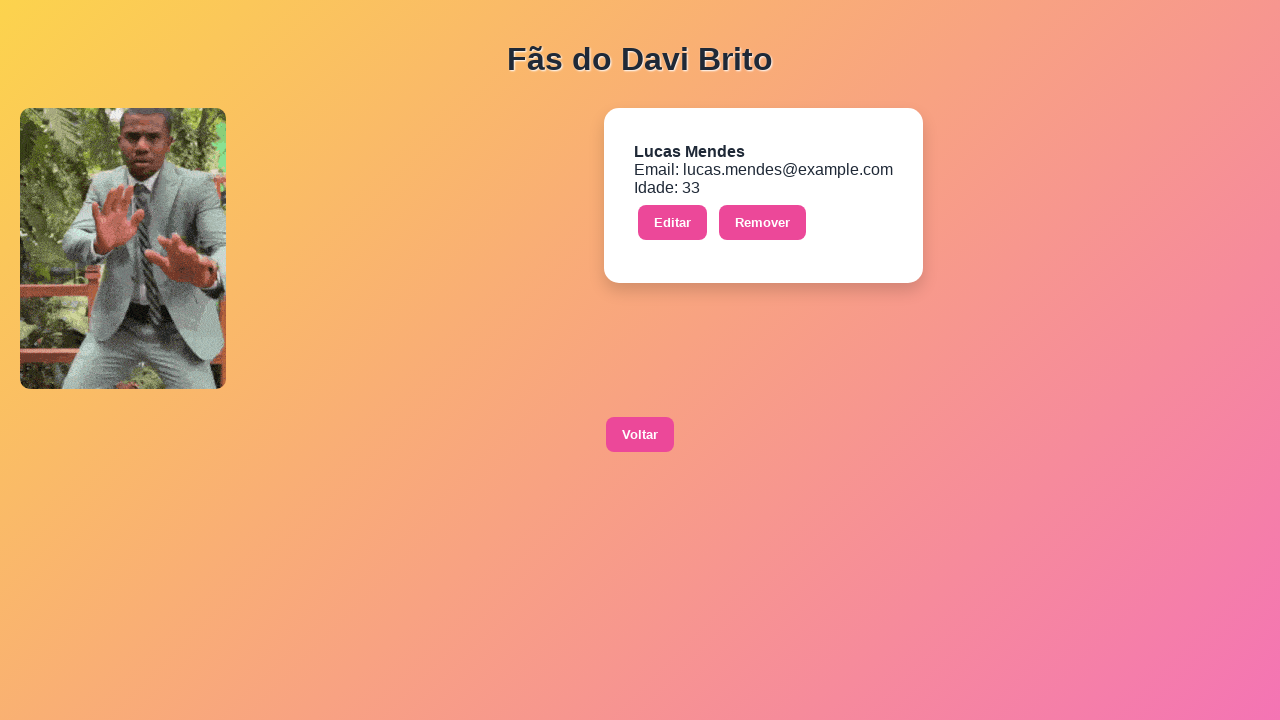

Mocked prompt function to return special characters '@#$%!' on first call
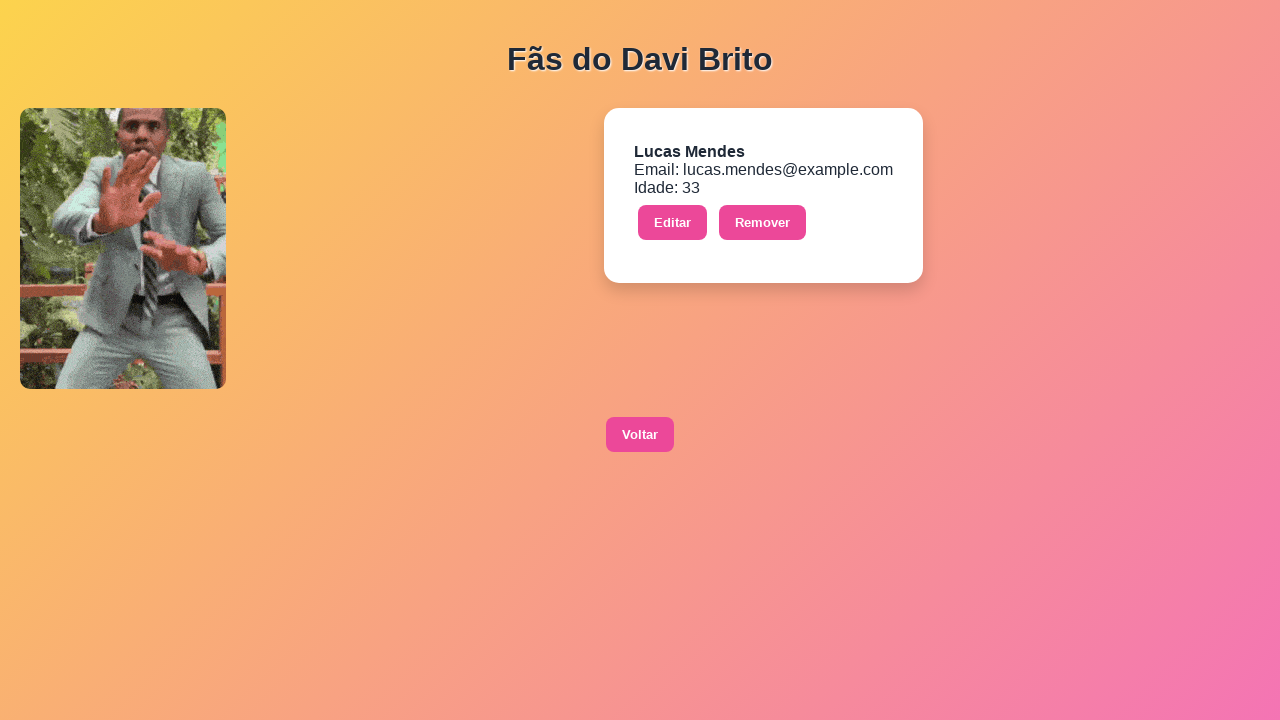

Clicked edit button for the registered fan at (672, 223) on xpath=//button[contains(text(),'Editar')]
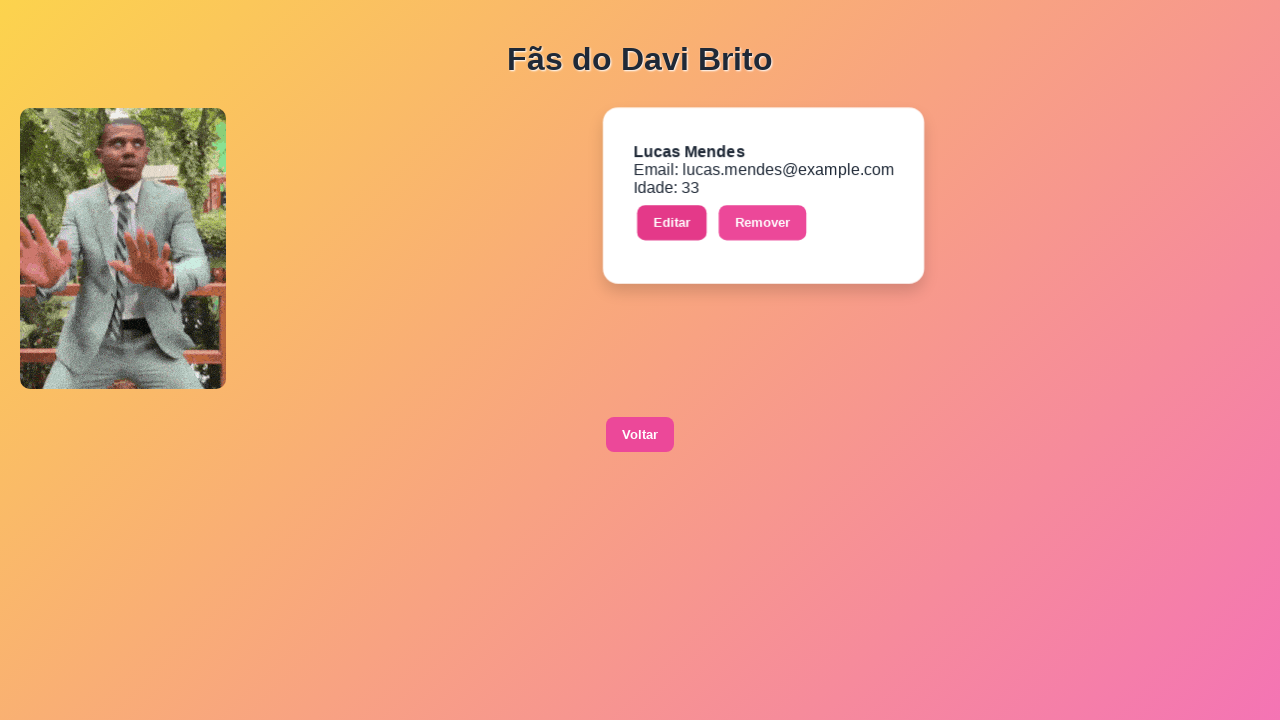

Waited 500ms for alert/prompt dialog to appear
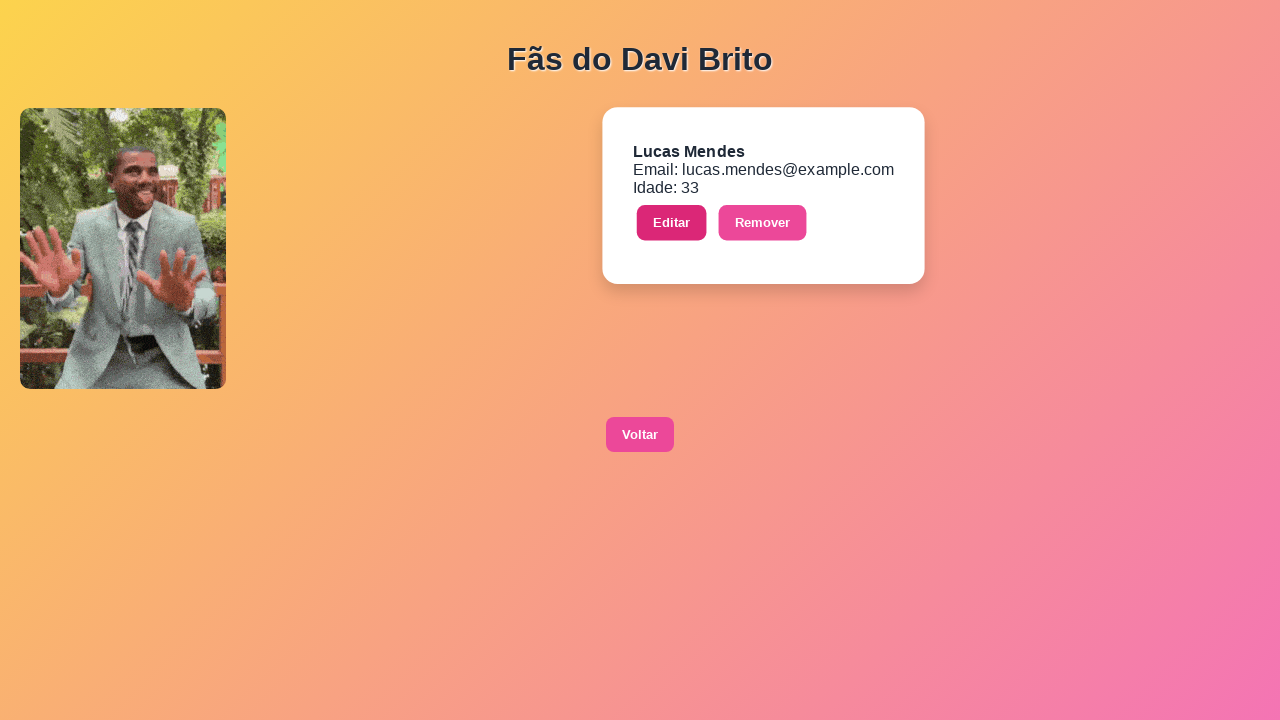

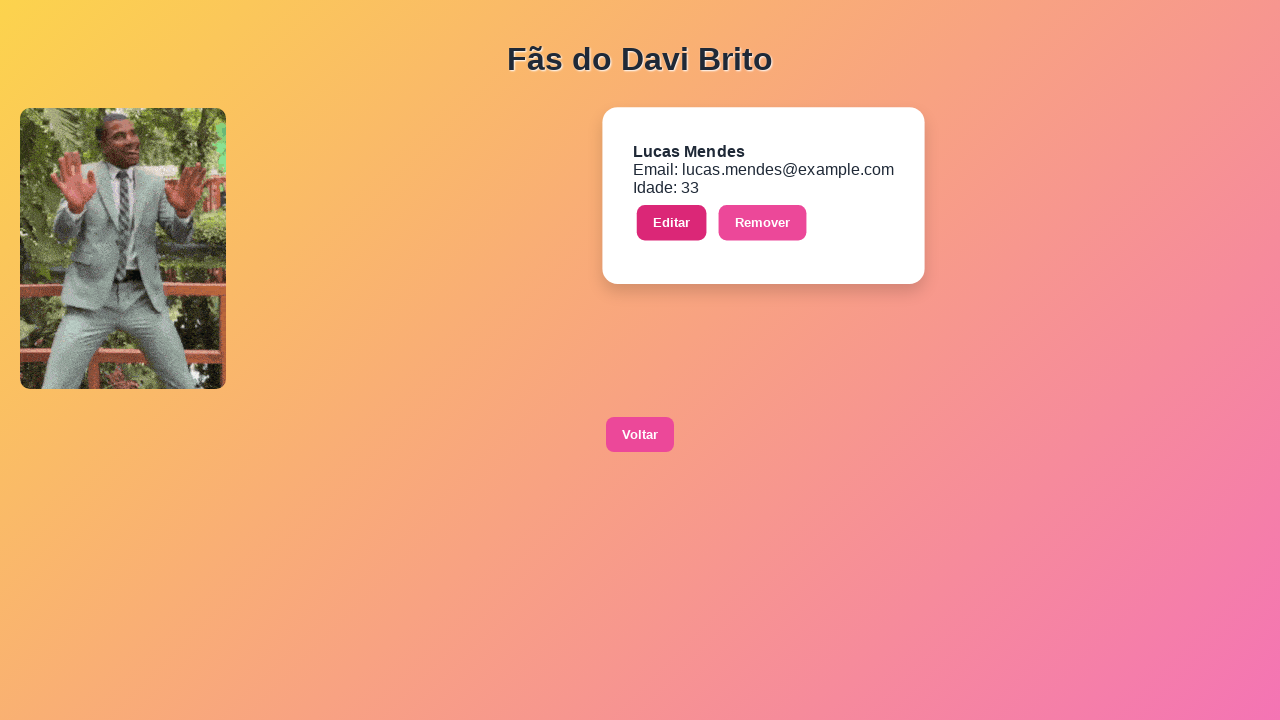